Tests checkbox toggle functionality by clicking a checkbox to select it, verifying selection, then clicking again to deselect and verifying deselection.

Starting URL: https://practice.cydeo.com/checkboxes

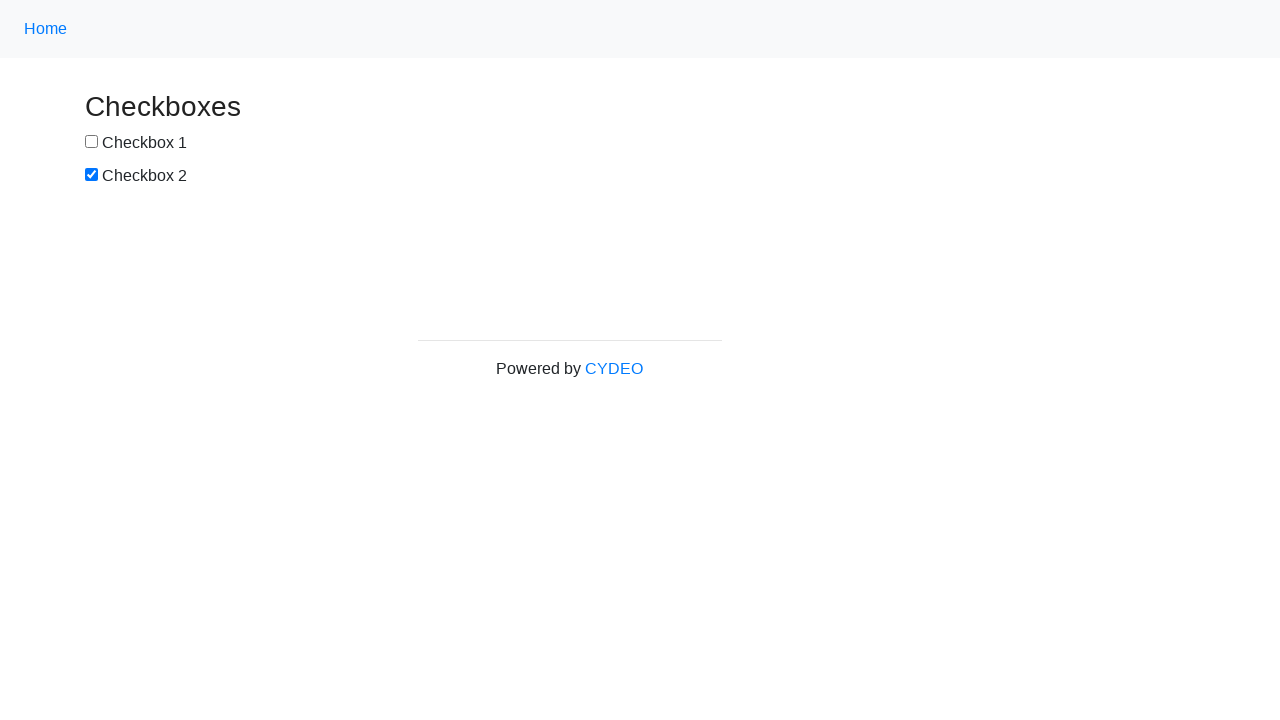

Located the first checkbox element
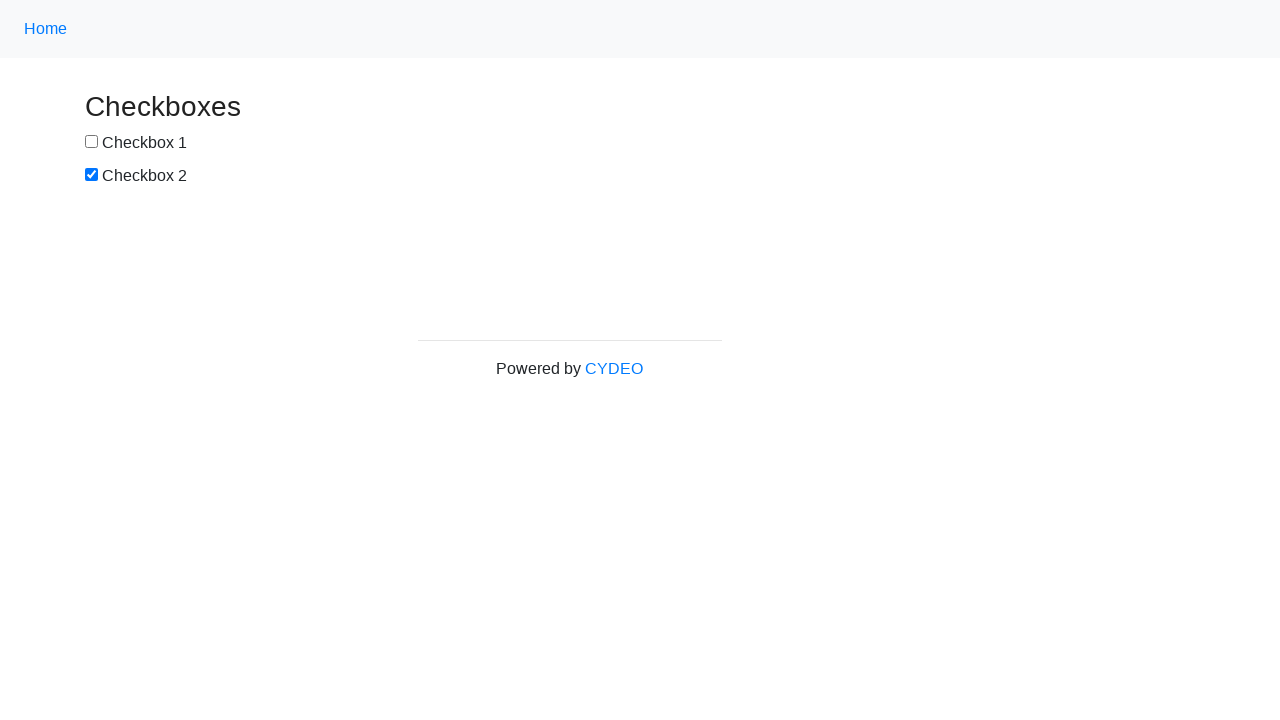

Clicked checkbox to select it at (92, 142) on input[type='checkbox'] >> nth=0
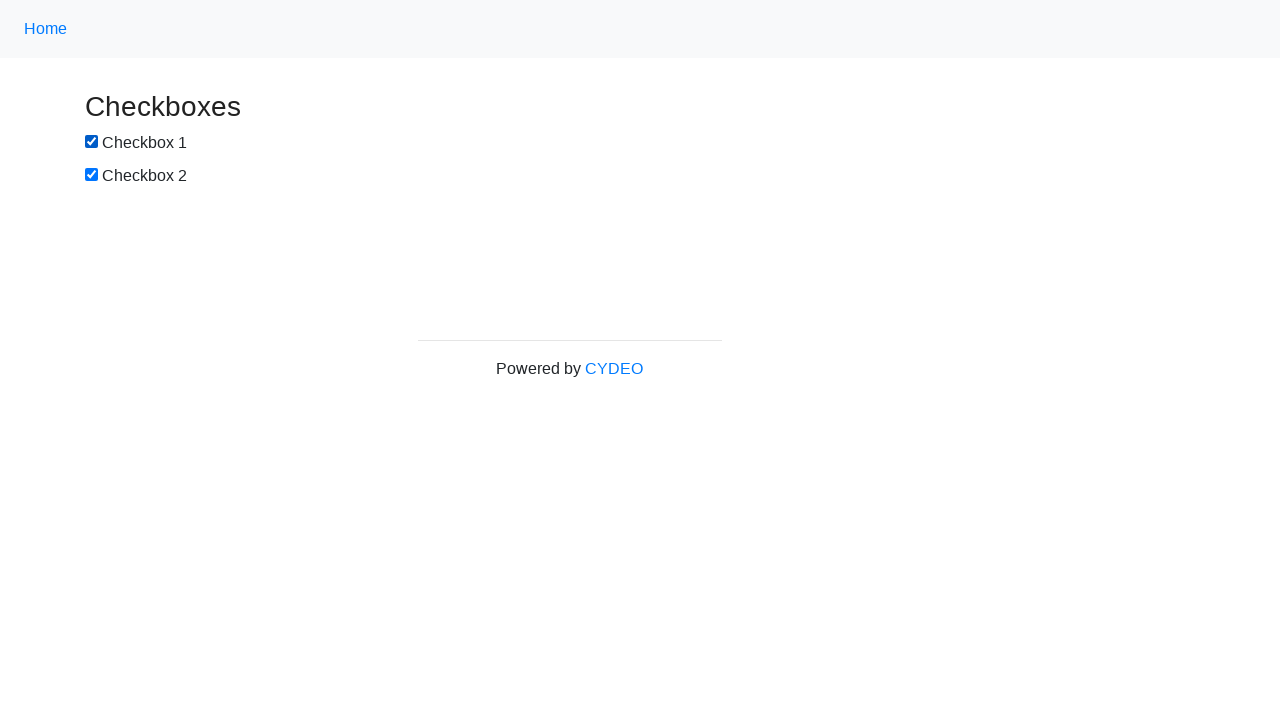

Verified checkbox is selected
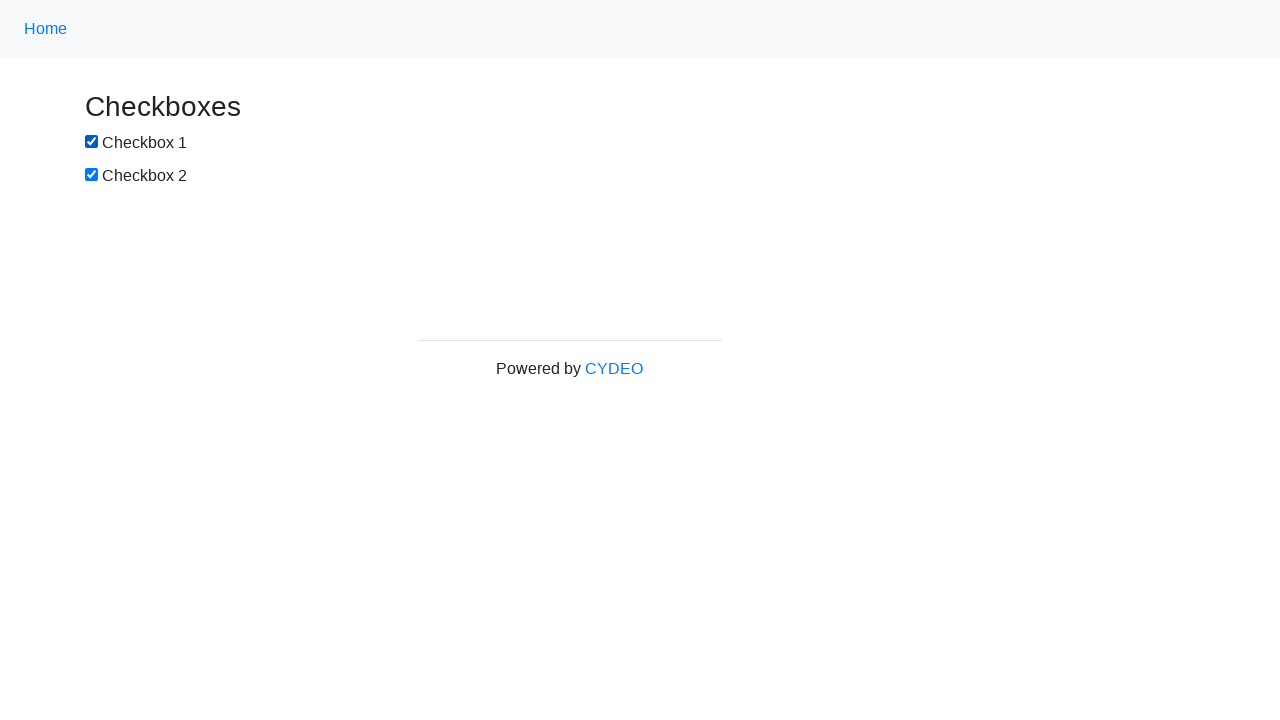

Clicked checkbox again to deselect it at (92, 142) on input[type='checkbox'] >> nth=0
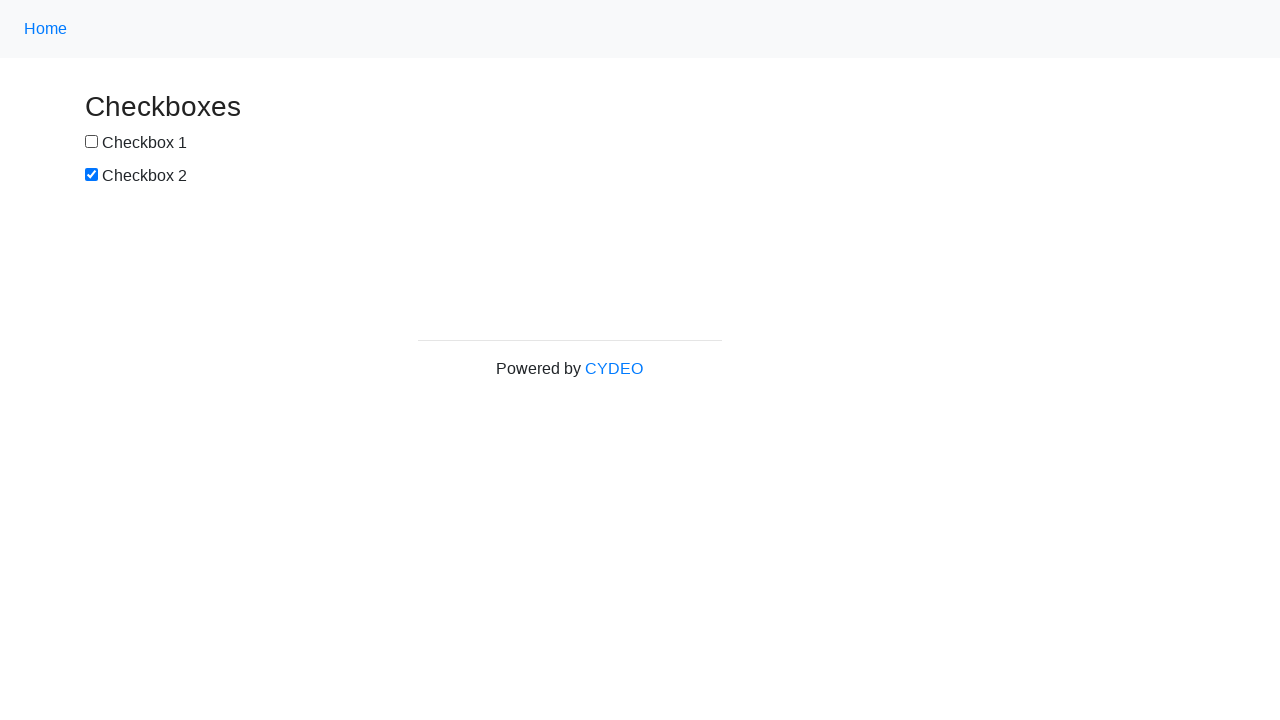

Verified checkbox is deselected
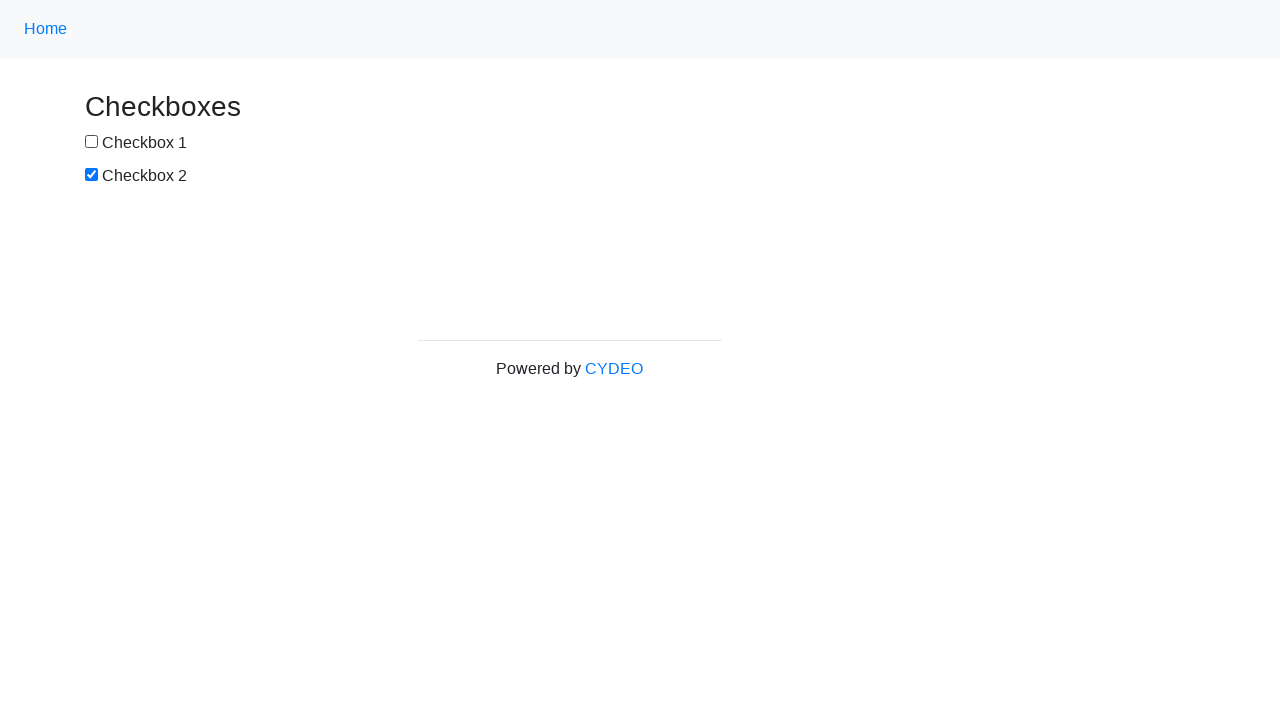

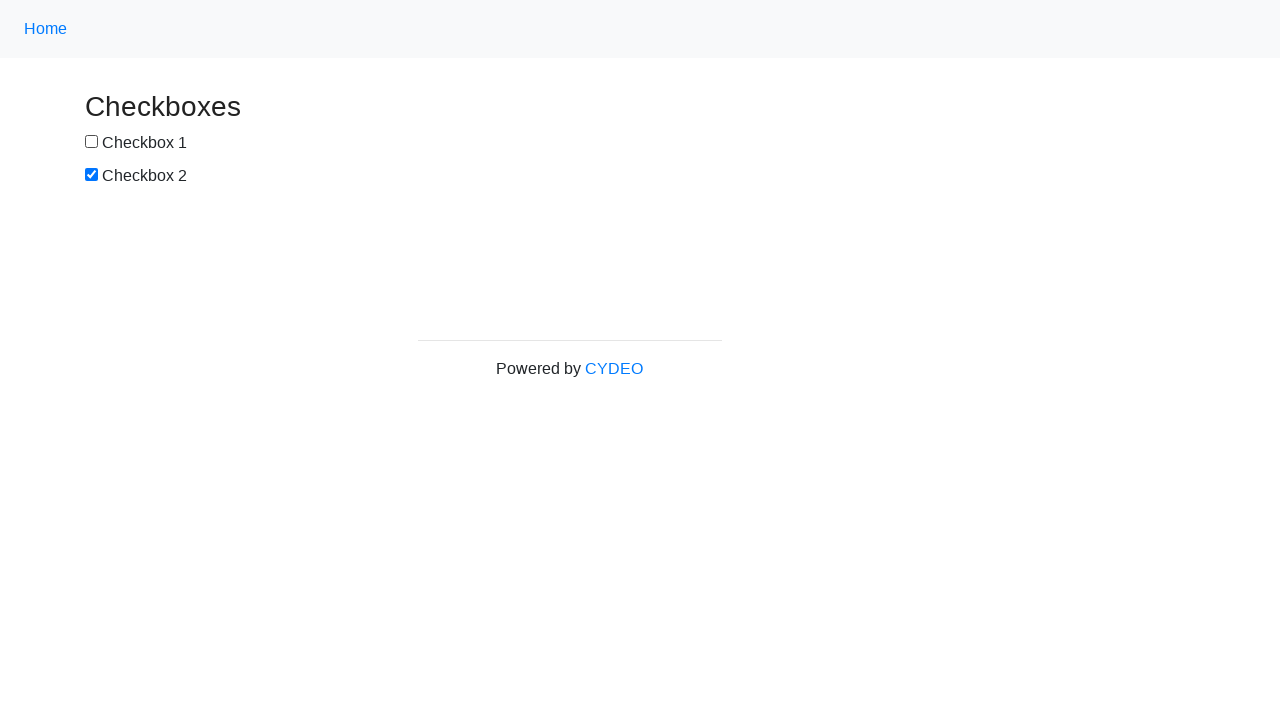